Tests navigation by clicking a link that opens in a new tab, then switching to verify the new page.

Starting URL: https://demoqa.com/links

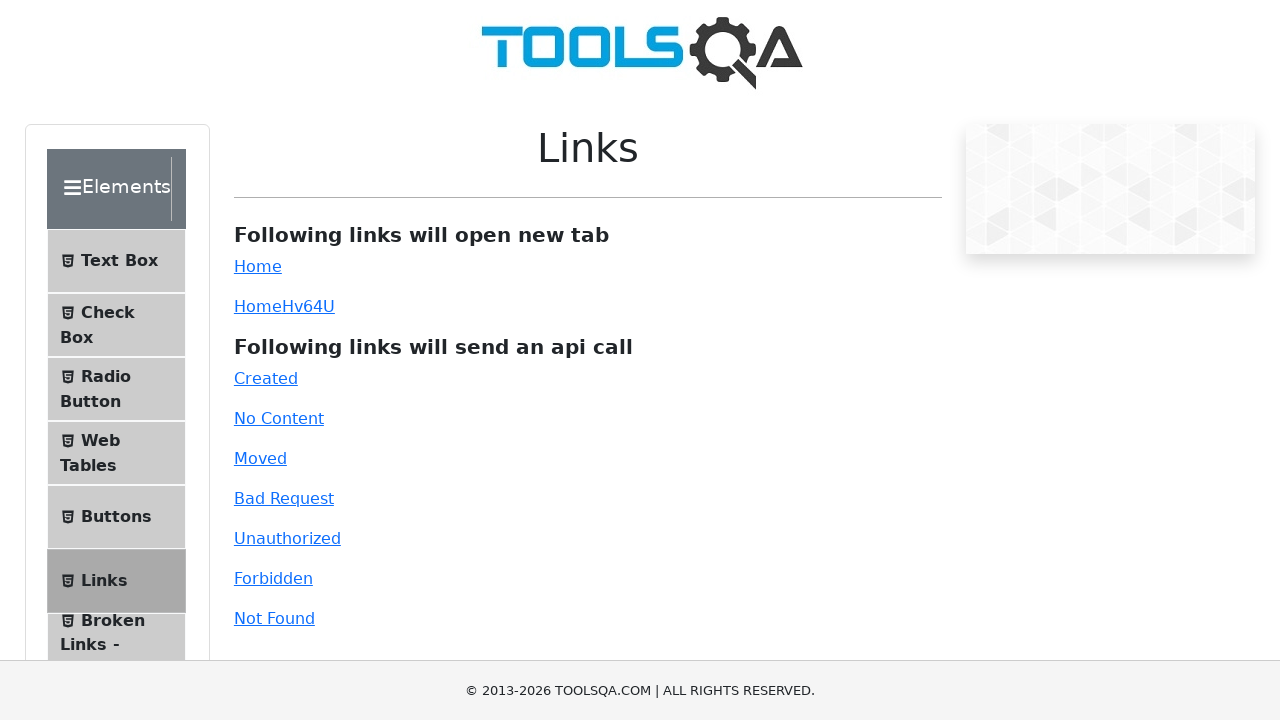

Clicked simple link that opens in new tab at (258, 266) on #simpleLink
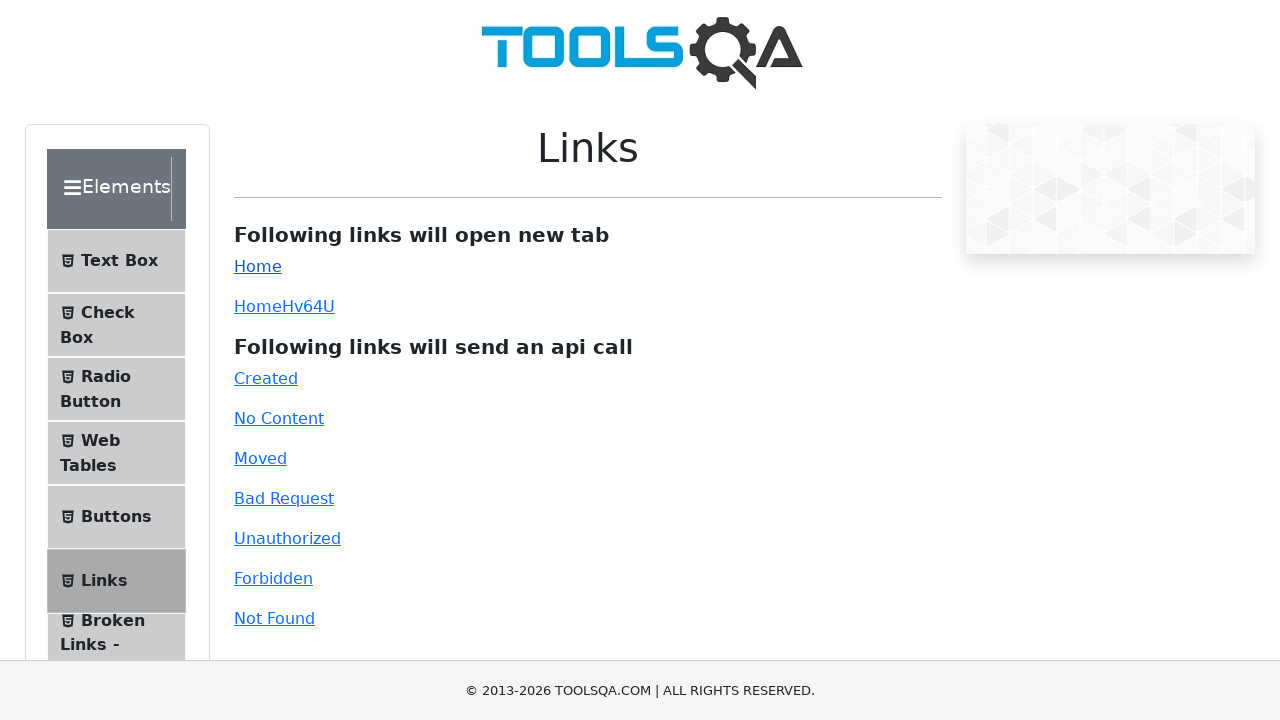

Captured new page object from context
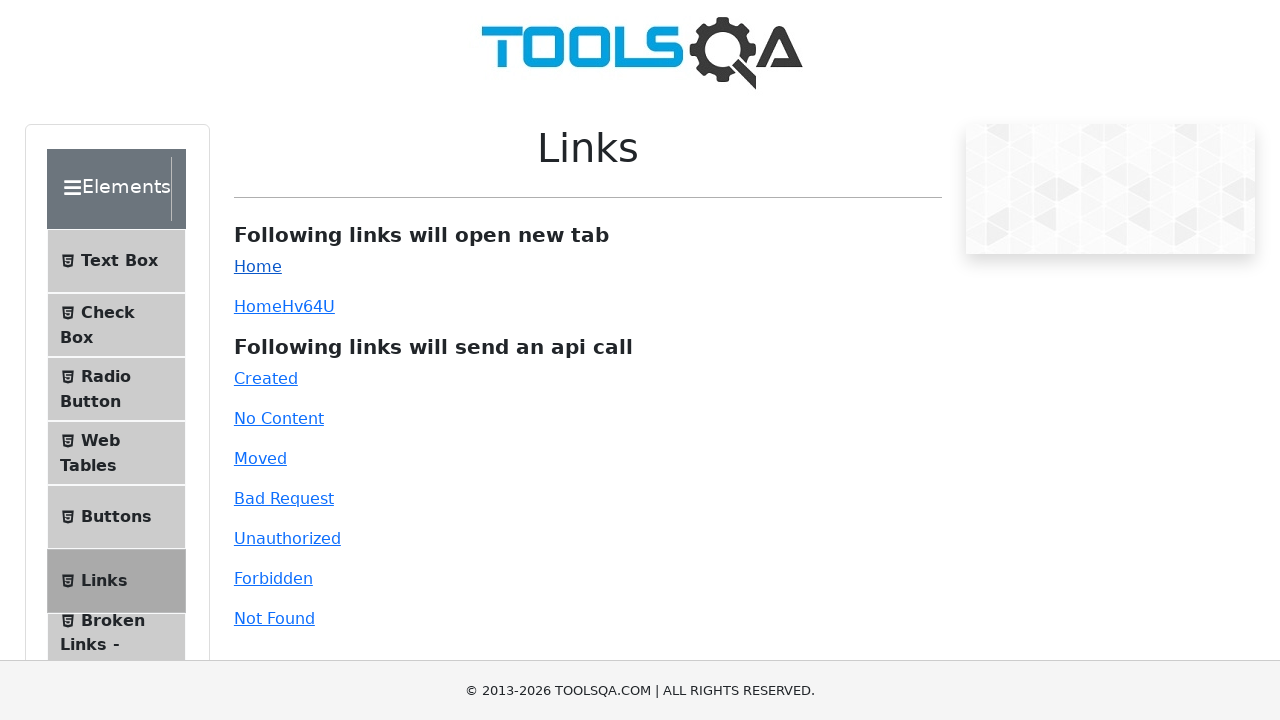

New page finished loading
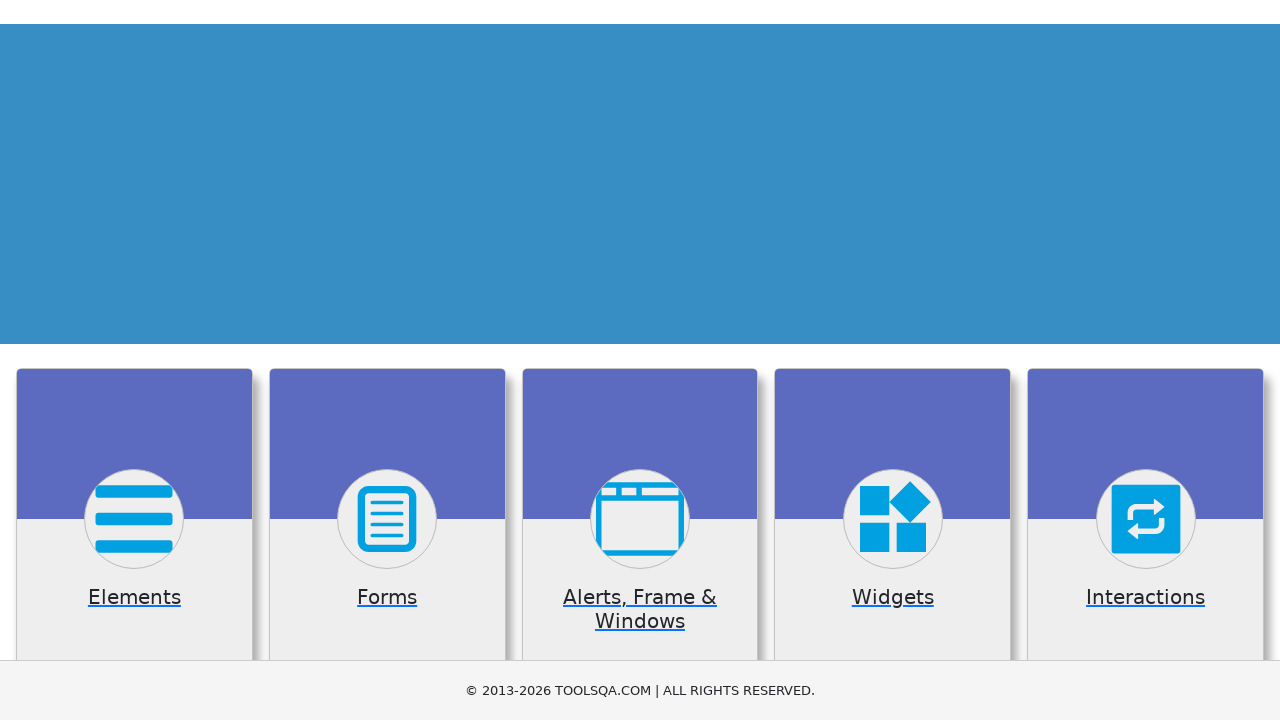

Closed the new tab
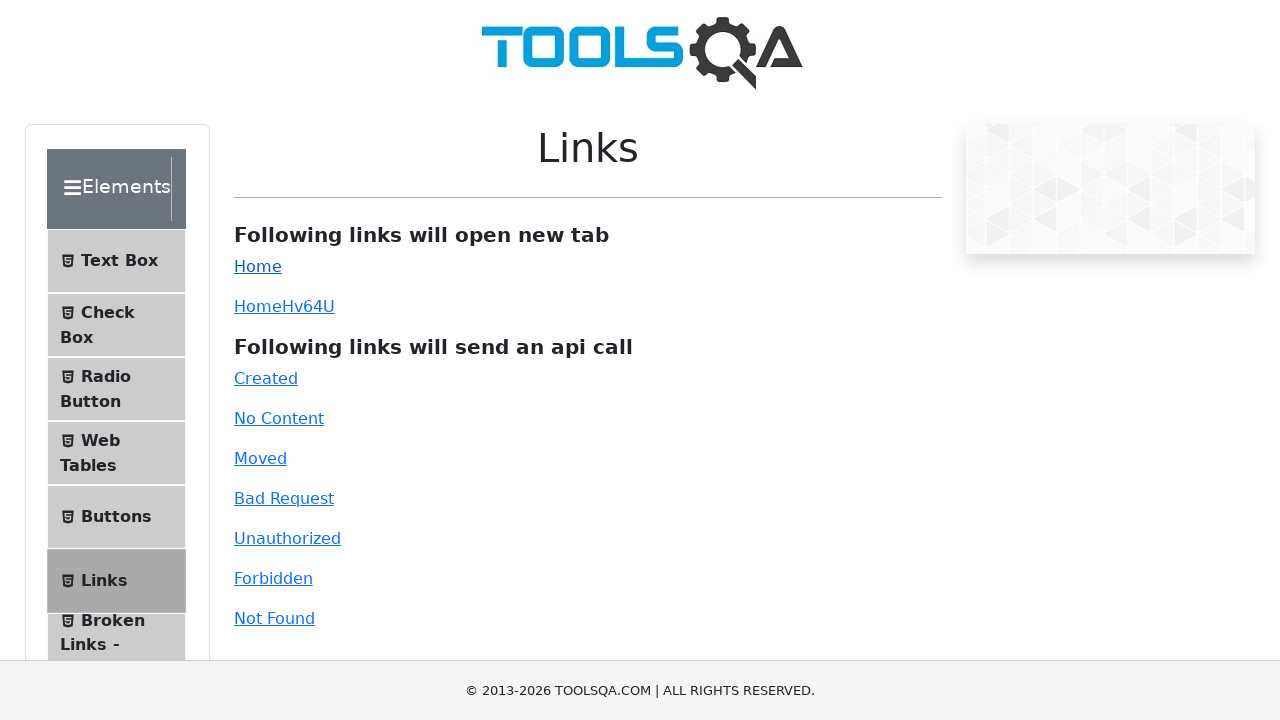

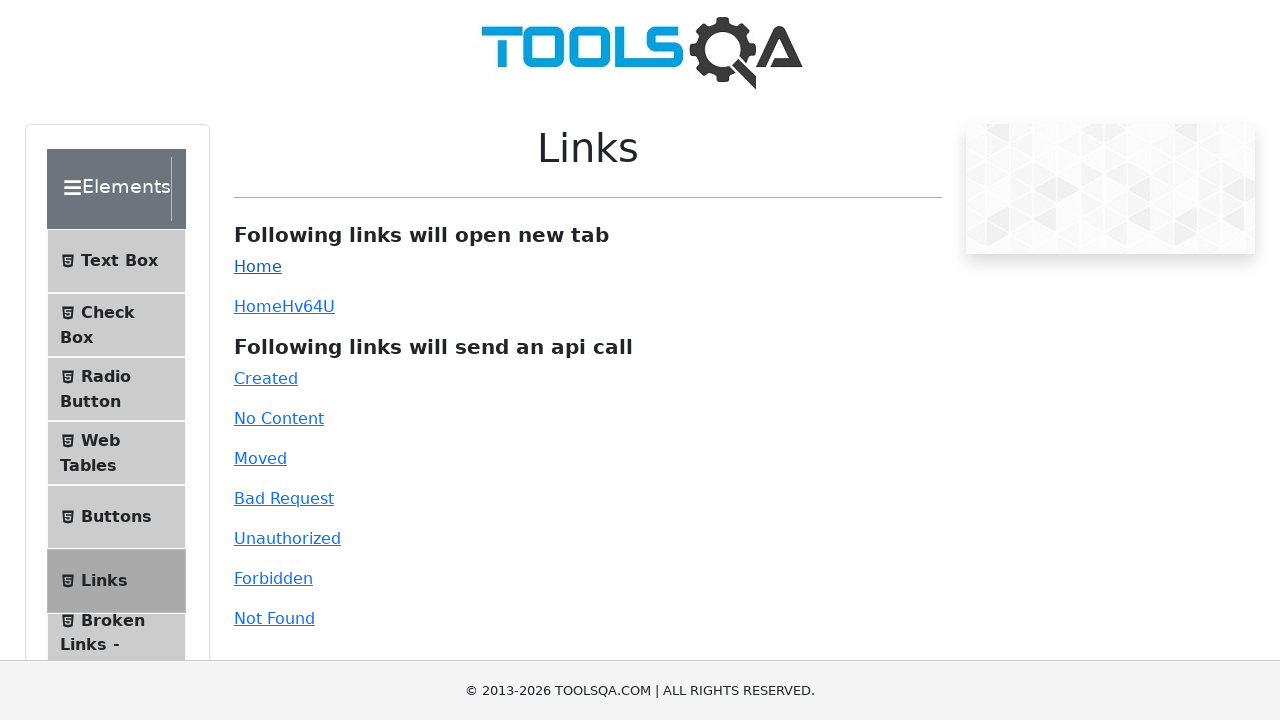